Navigates to the Add/Remove Elements page, adds 5 elements, then deletes 2 of them, verifying that 3 Delete buttons remain.

Starting URL: https://the-internet.herokuapp.com/

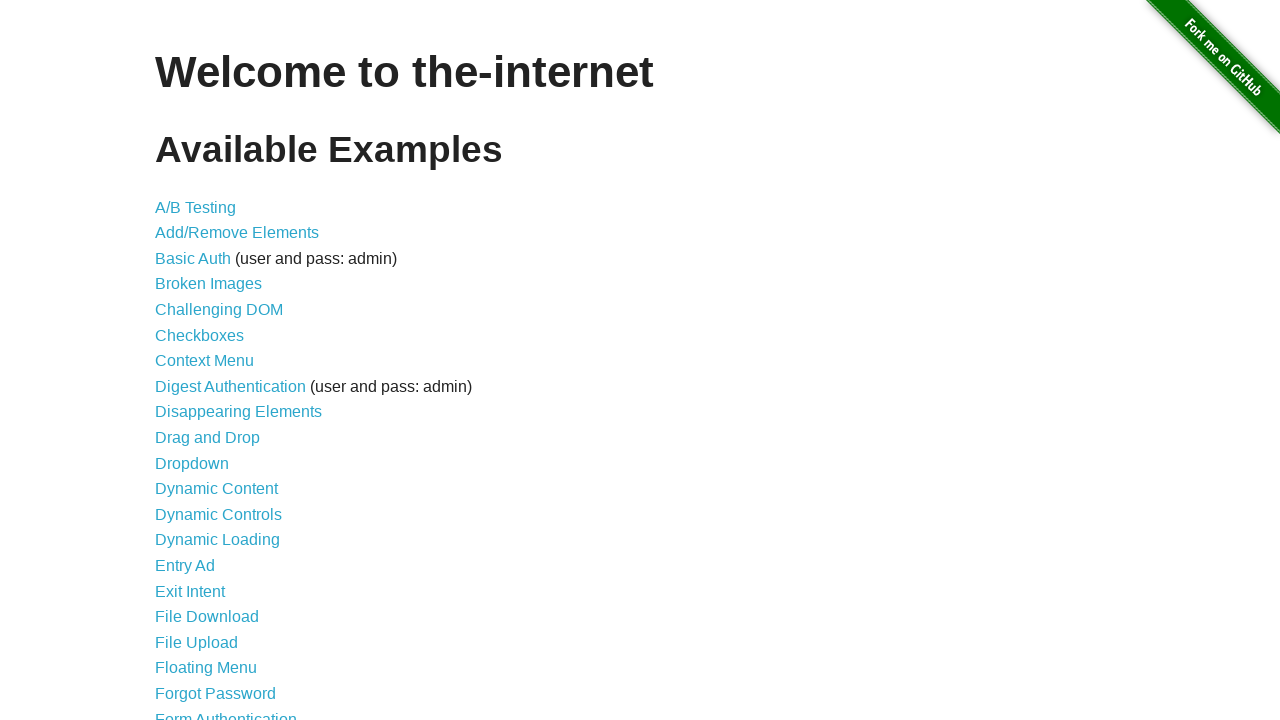

Clicked on Add/Remove Elements link from homepage at (237, 233) on a[href='/add_remove_elements/']
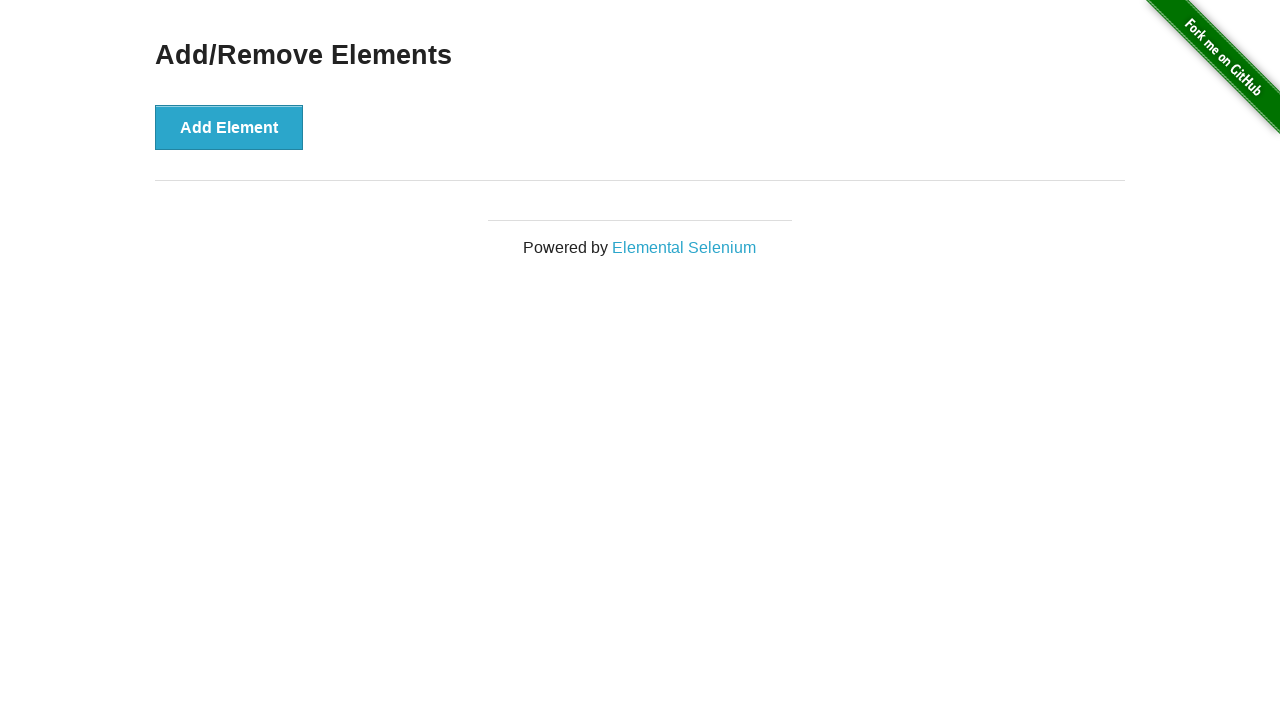

Clicked Add Element button (iteration 1/5) at (229, 127) on button:has-text('Add Element')
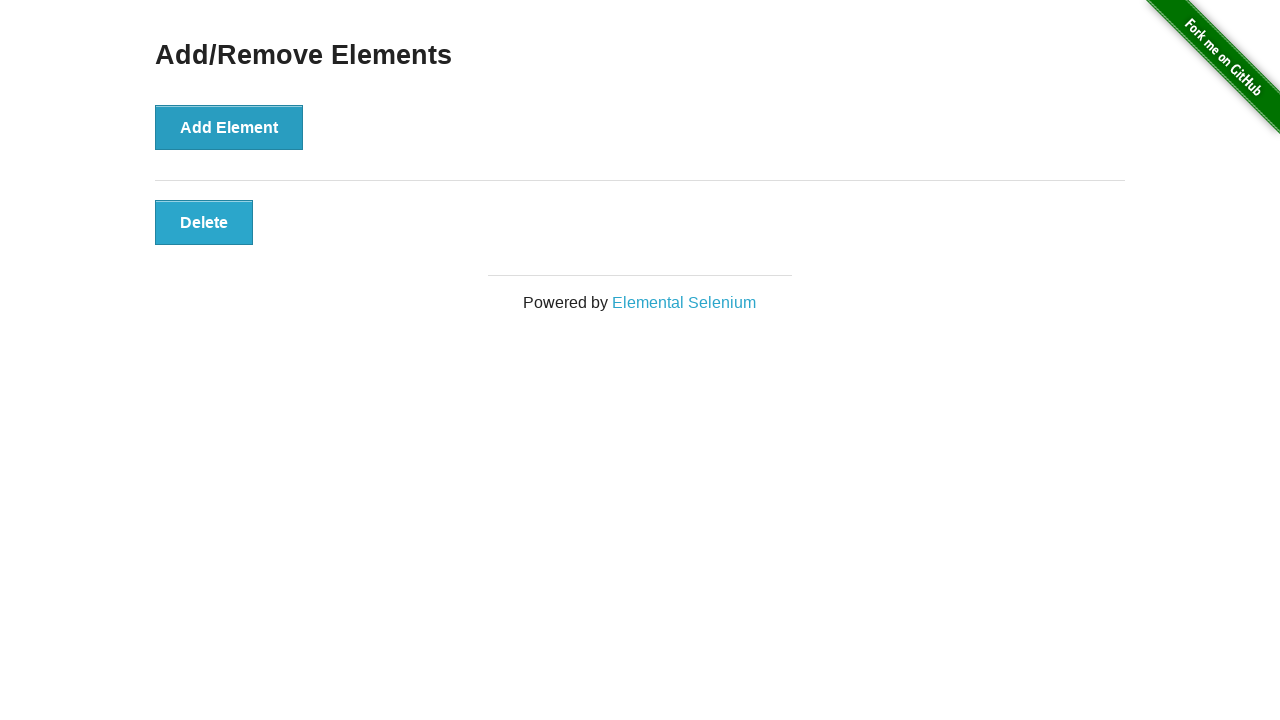

Clicked Add Element button (iteration 2/5) at (229, 127) on button:has-text('Add Element')
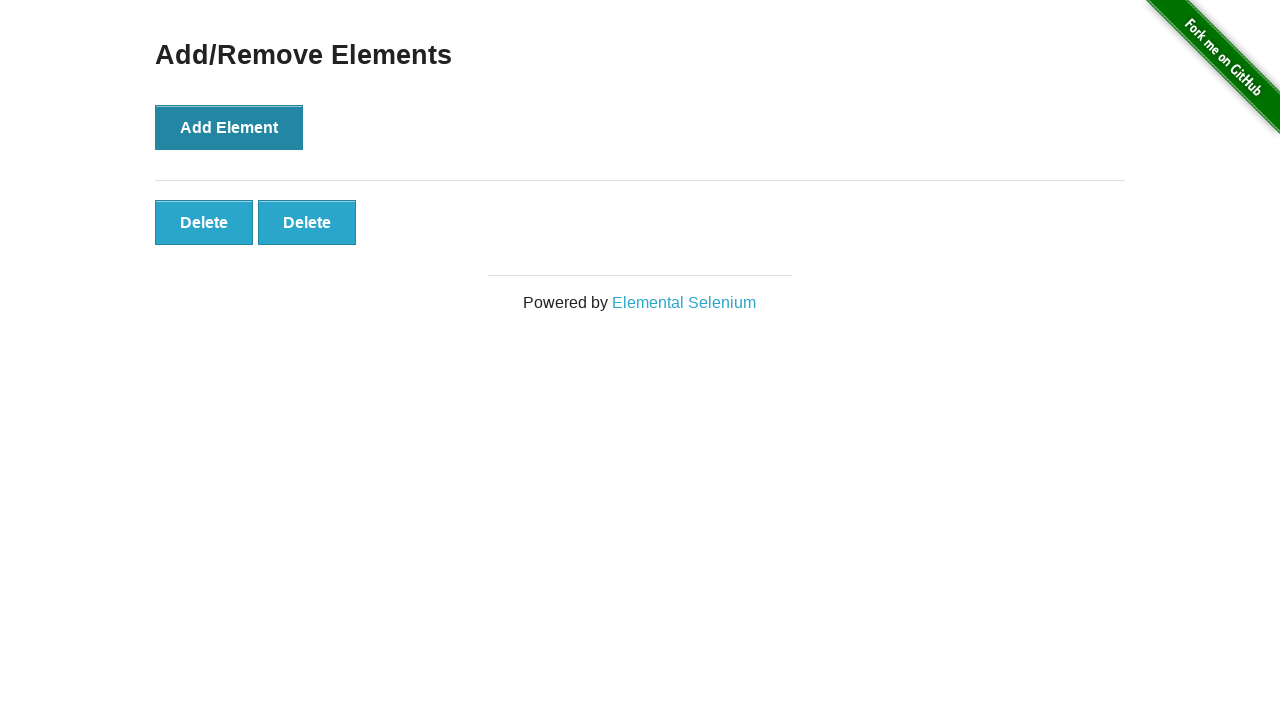

Clicked Add Element button (iteration 3/5) at (229, 127) on button:has-text('Add Element')
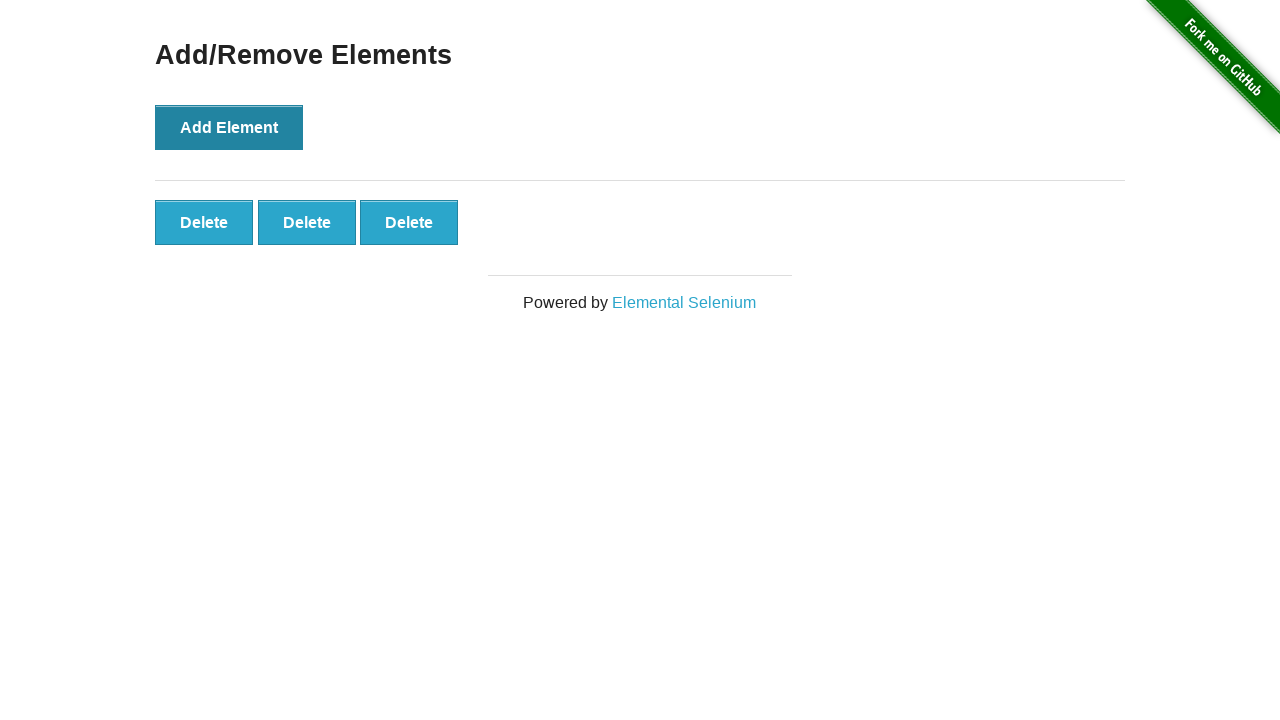

Clicked Add Element button (iteration 4/5) at (229, 127) on button:has-text('Add Element')
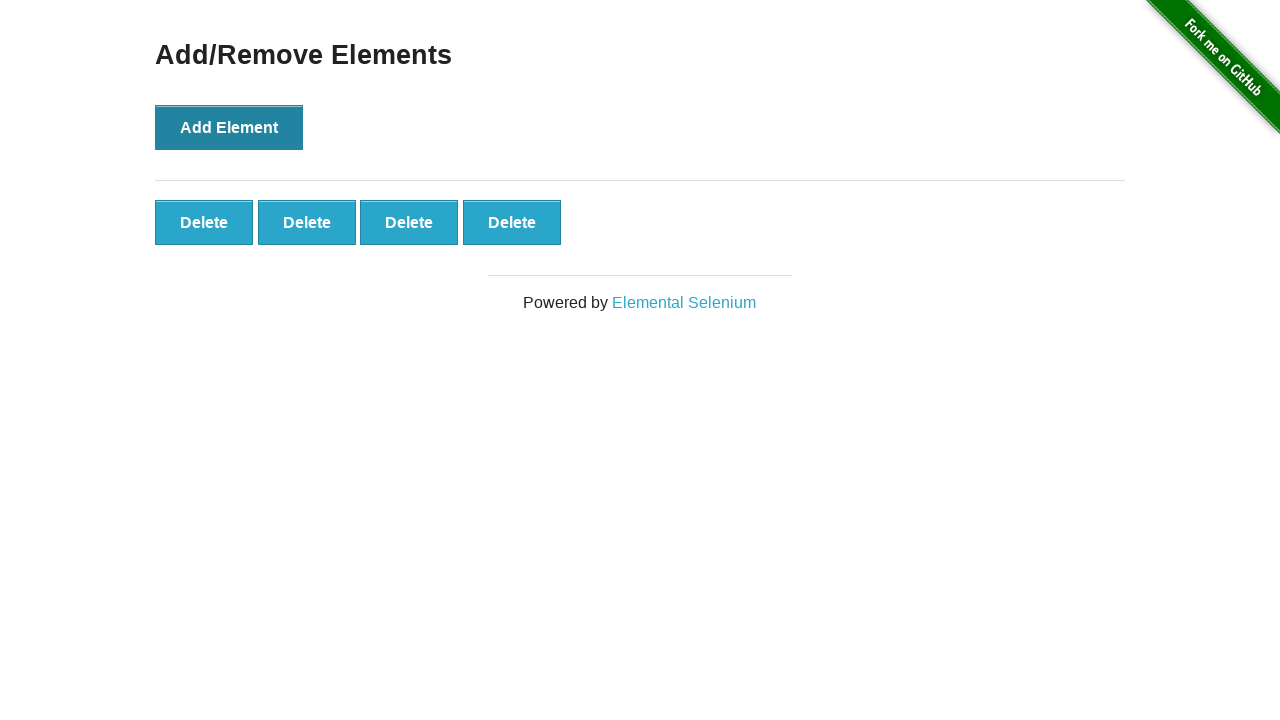

Clicked Add Element button (iteration 5/5) at (229, 127) on button:has-text('Add Element')
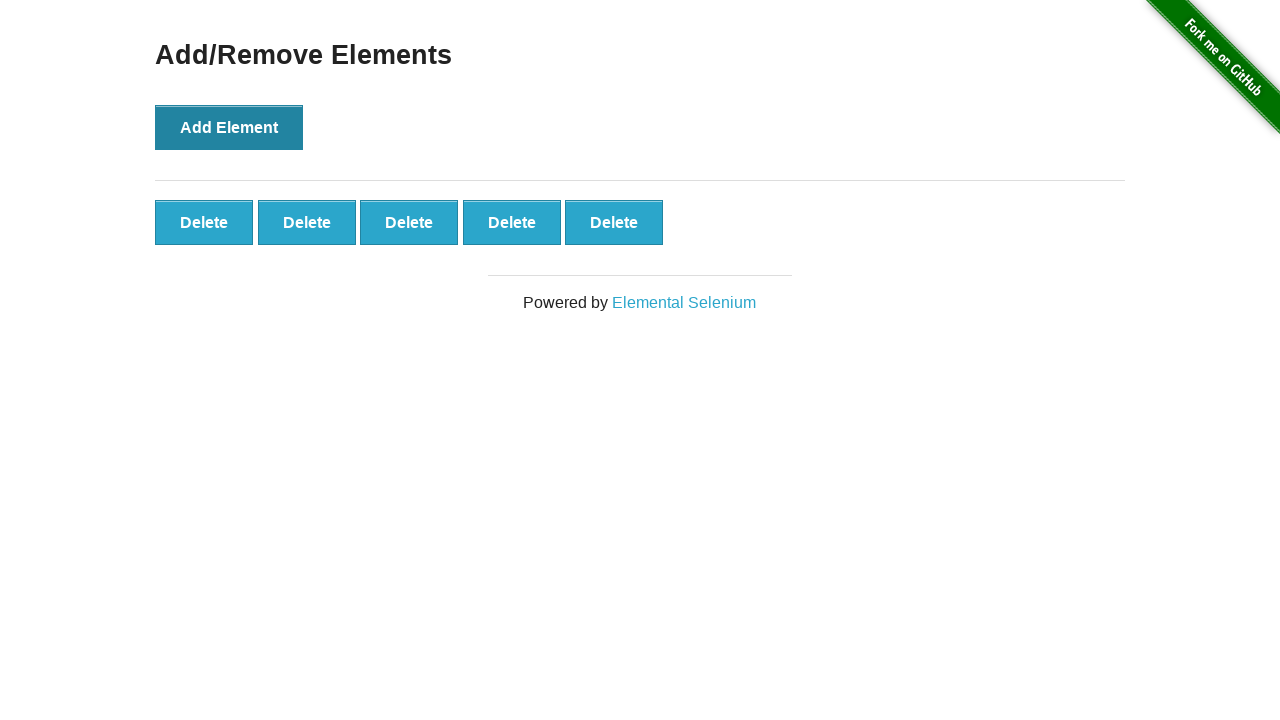

Deleted element (iteration 1/2) at (204, 222) on button:has-text('Delete') >> nth=0
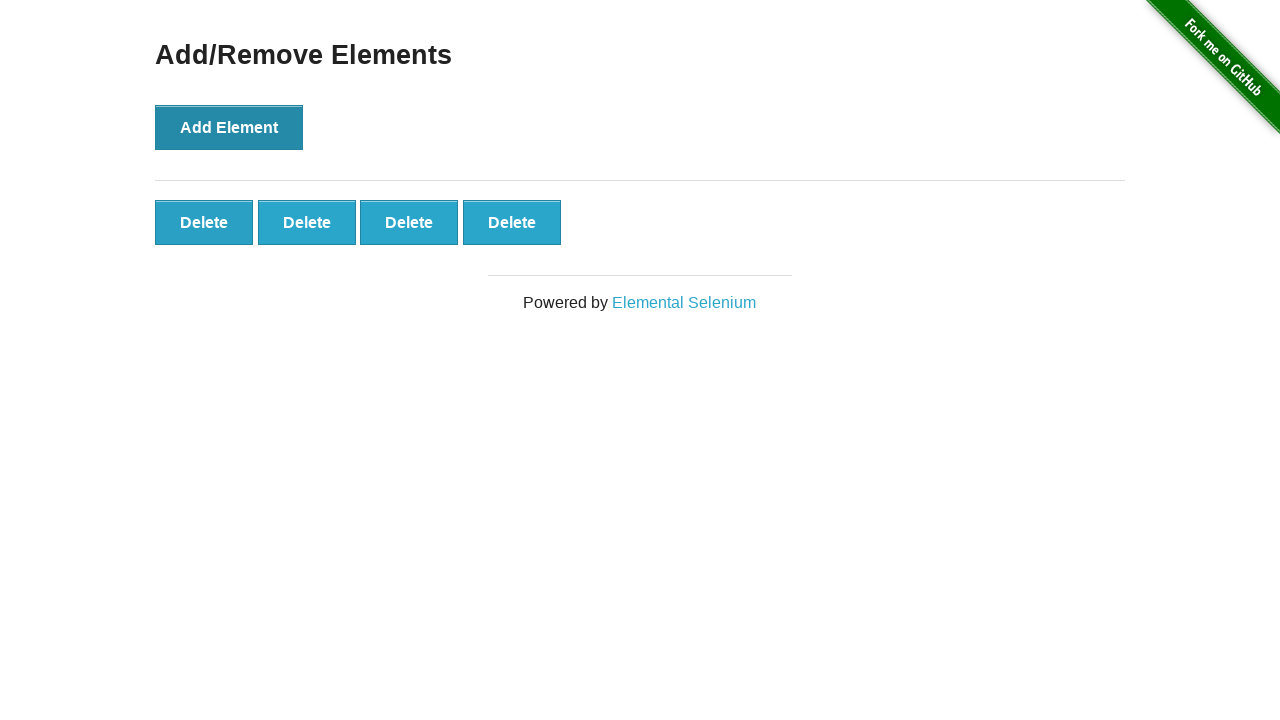

Deleted element (iteration 2/2) at (204, 222) on button:has-text('Delete') >> nth=0
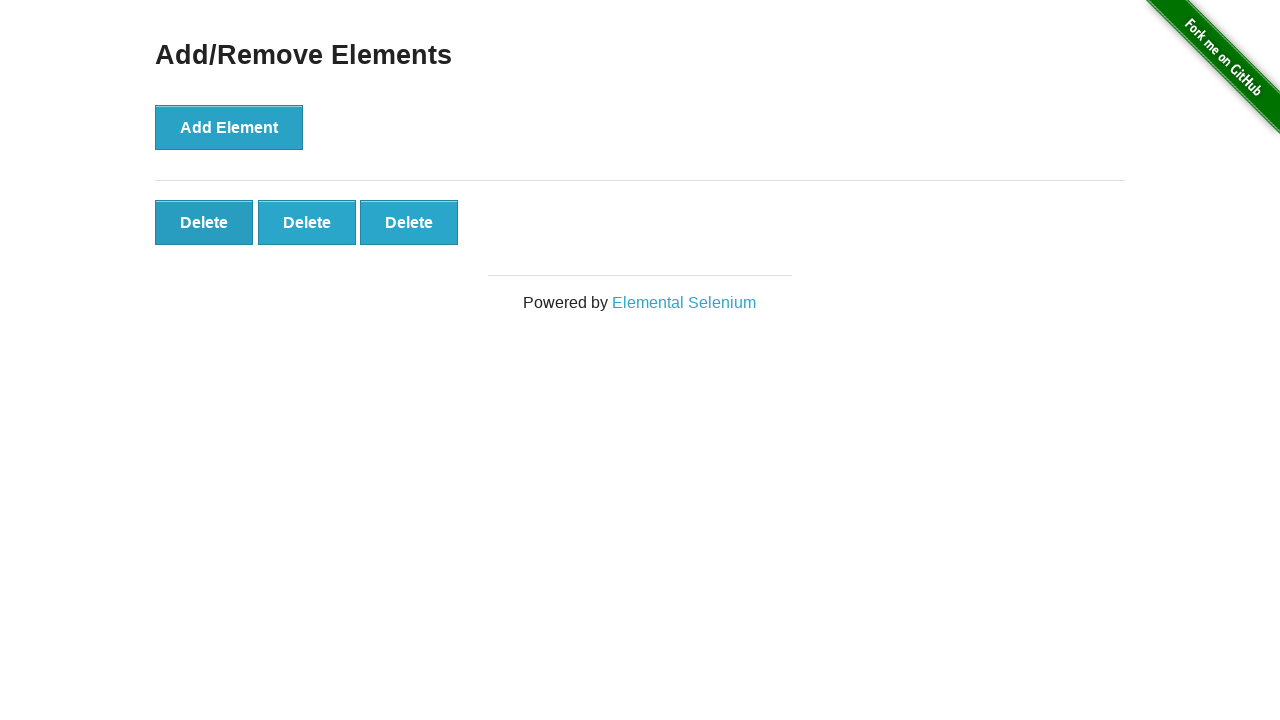

Verified that 3 Delete buttons remain
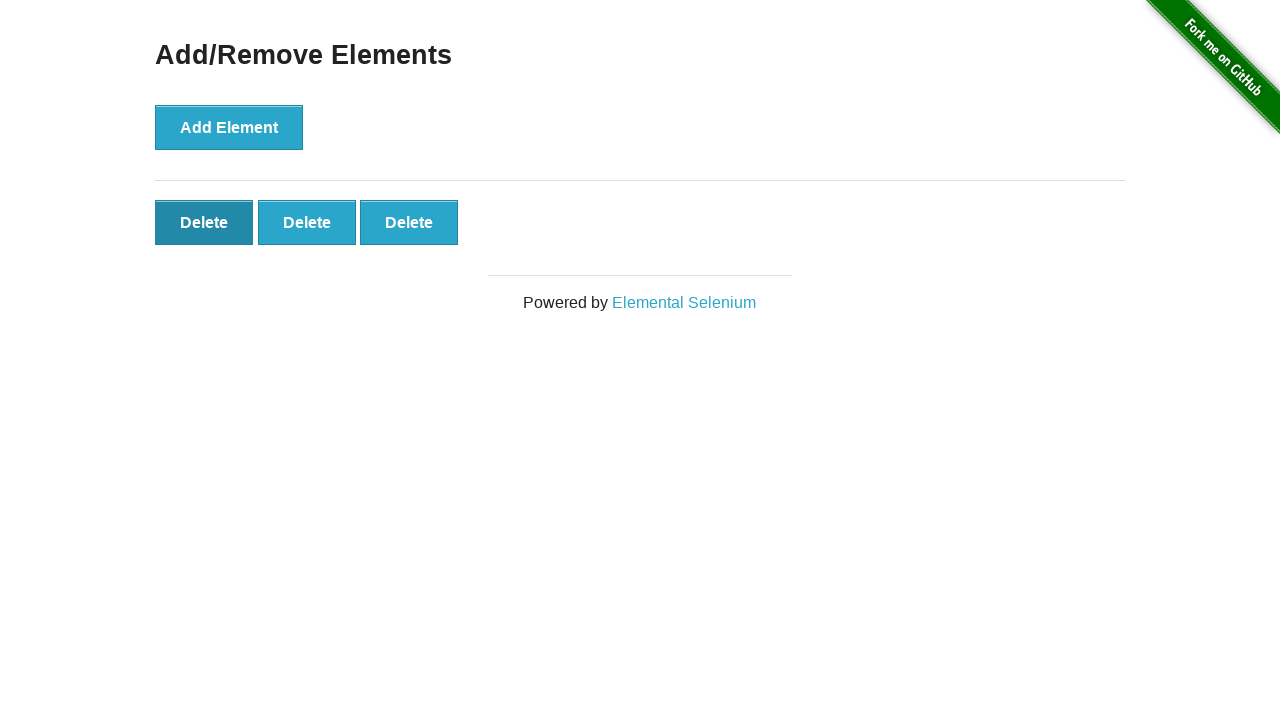

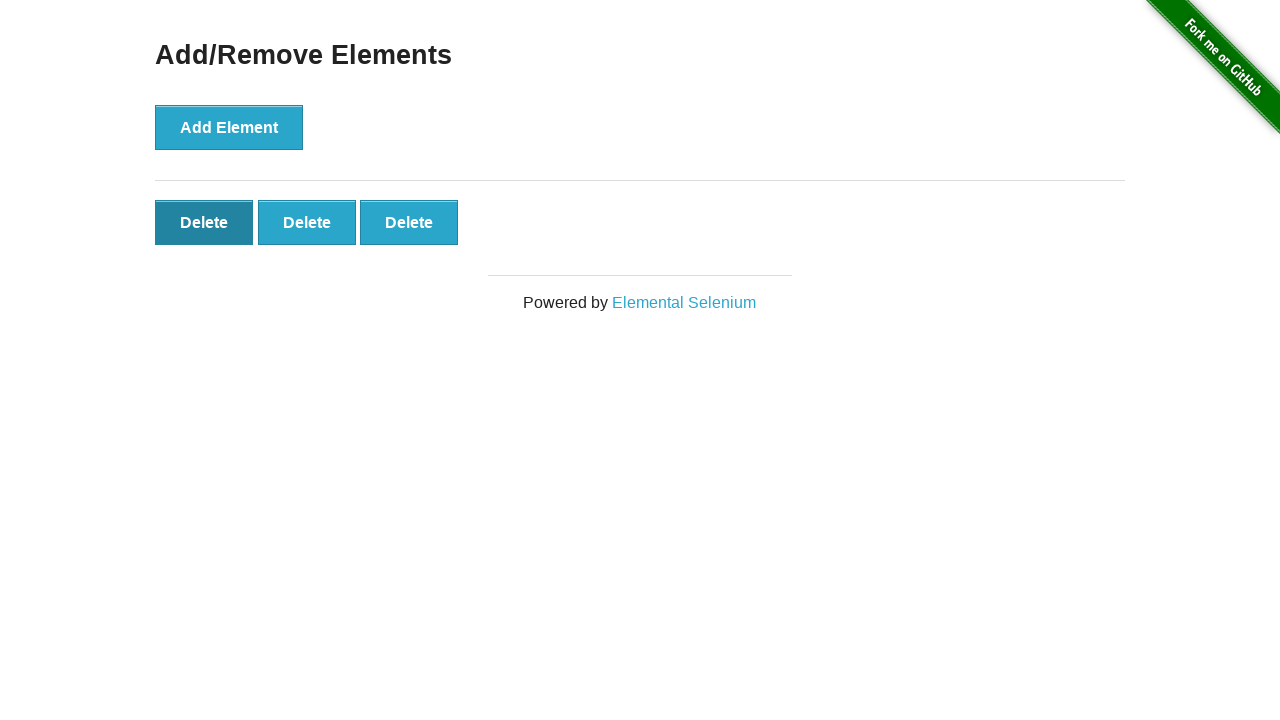